Tests a math form by reading a value from the page, calculating log(abs(12*sin(x))), filling in the answer, checking a checkbox, selecting a radio button, and submitting the form.

Starting URL: http://suninjuly.github.io/math.html

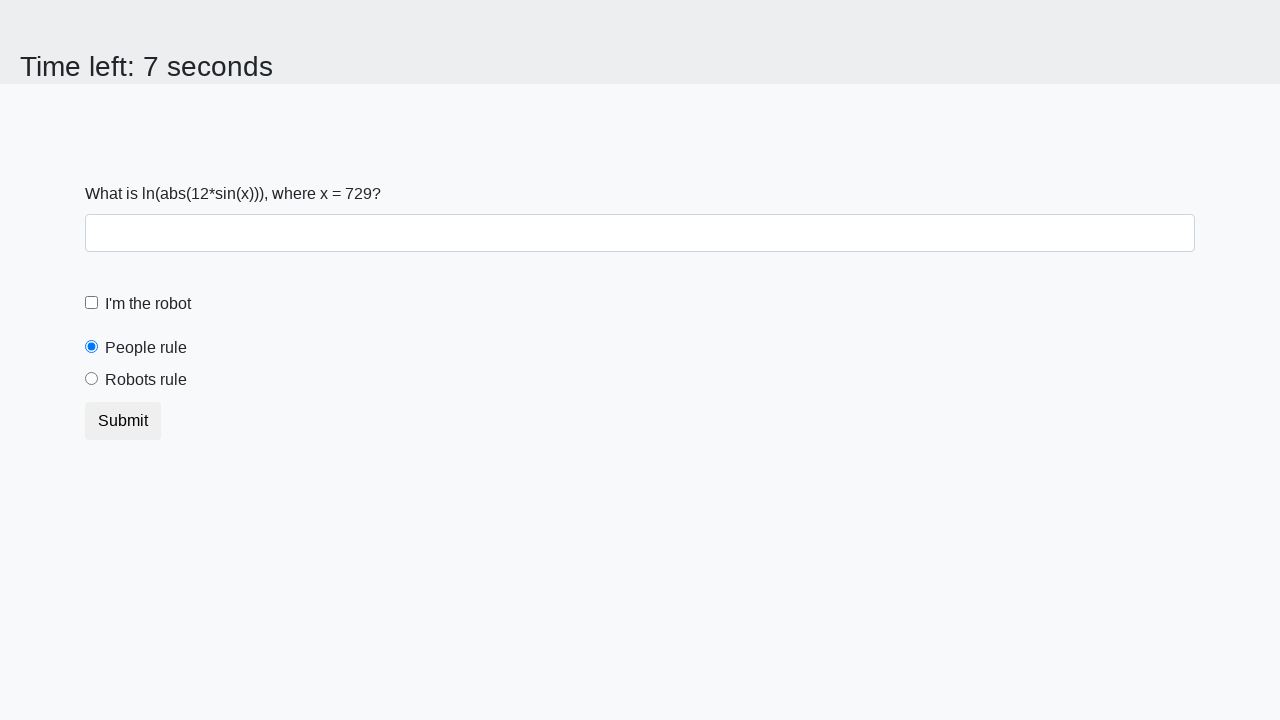

Located and read x value from page
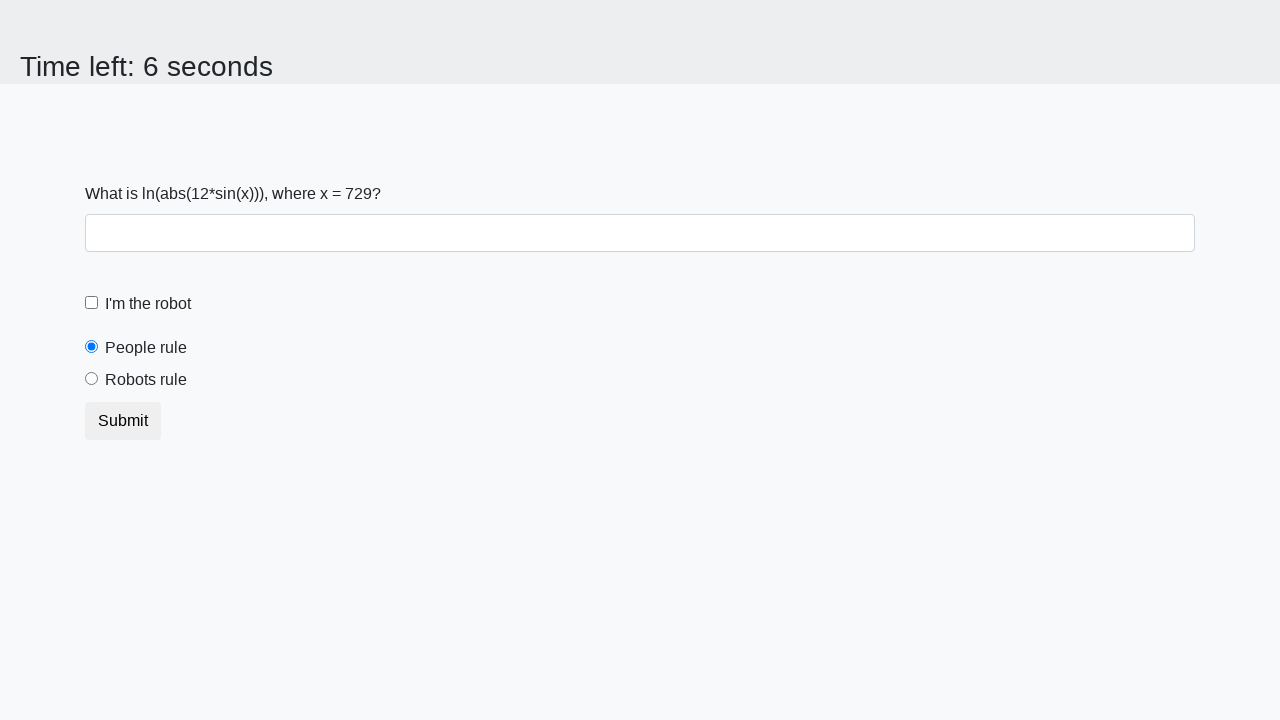

Calculated answer: log(abs(12*sin(729))) = 0.5873653569197157
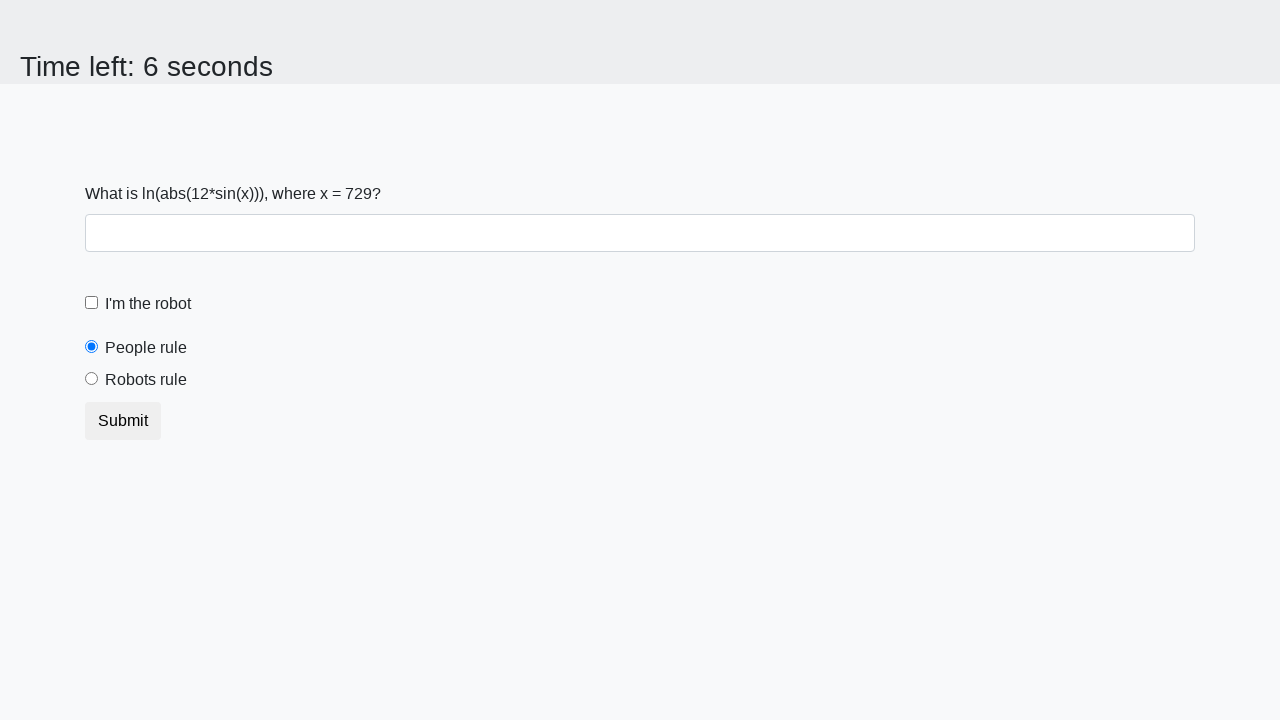

Filled answer field with calculated value: 0.5873653569197157 on #answer
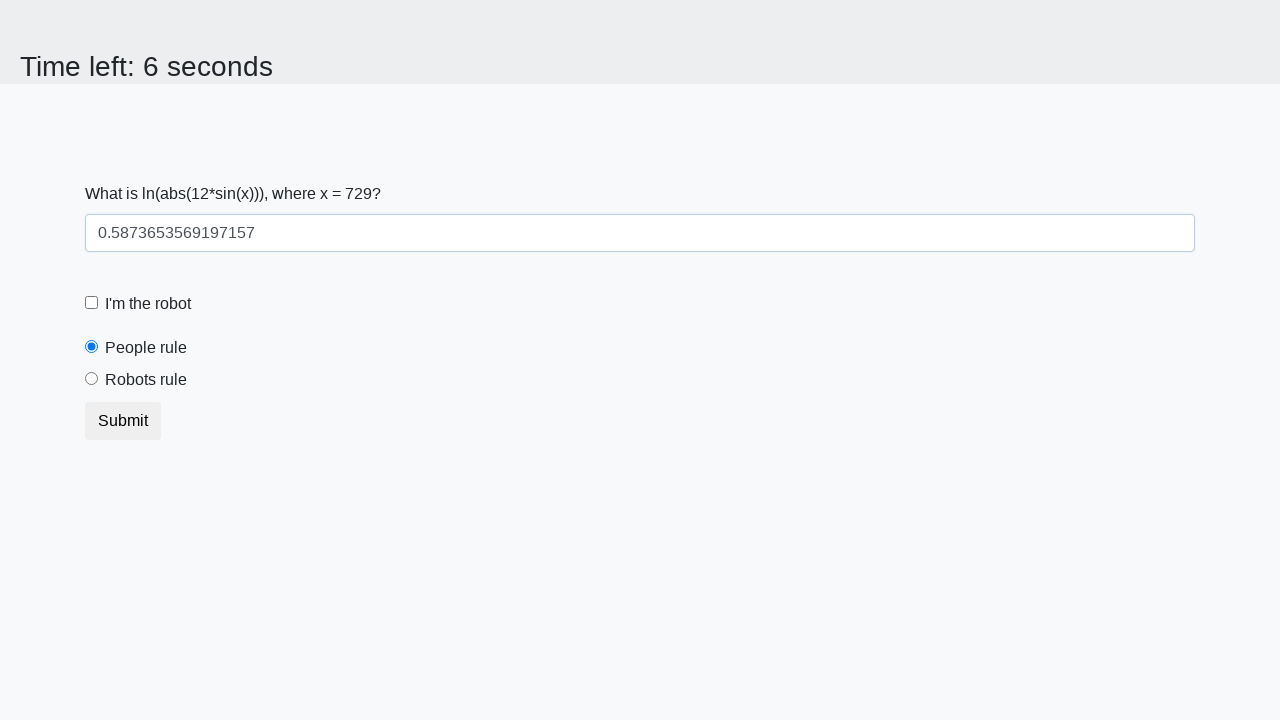

Checked the robot checkbox at (148, 304) on label[for='robotCheckbox']
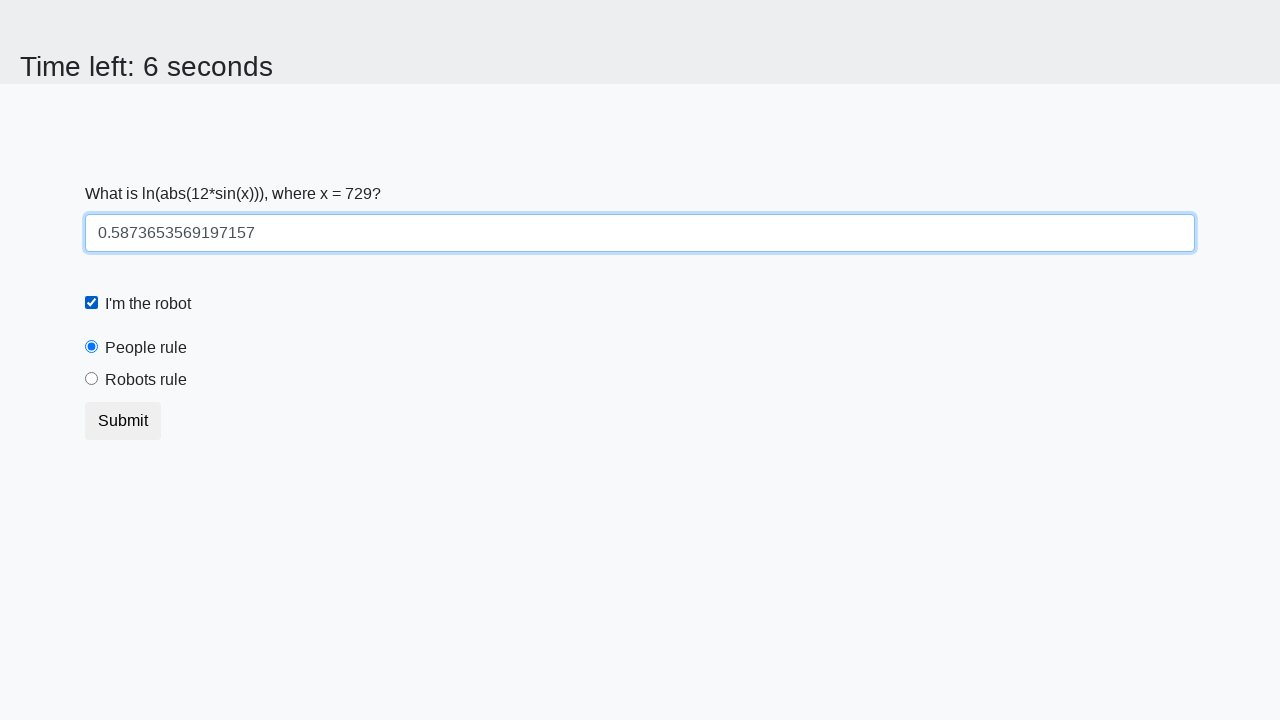

Selected 'robots rule' radio button at (146, 380) on label[for='robotsRule']
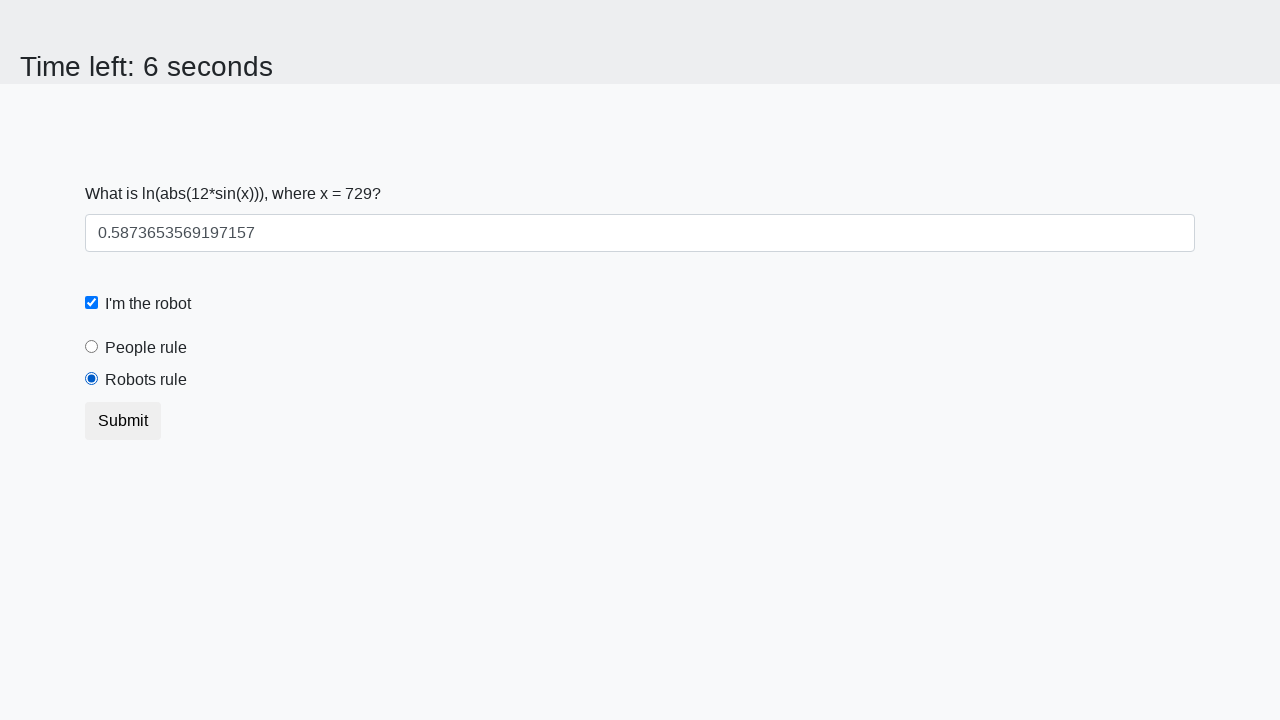

Submitted the form at (123, 421) on button.btn
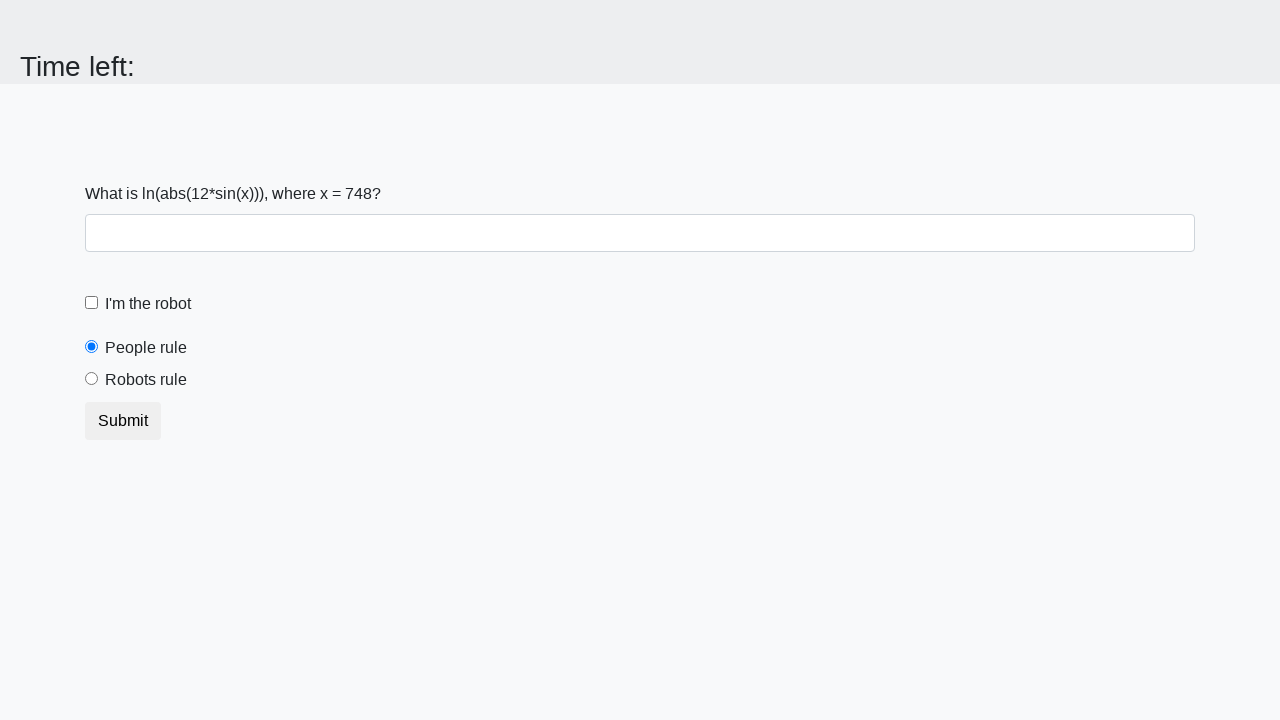

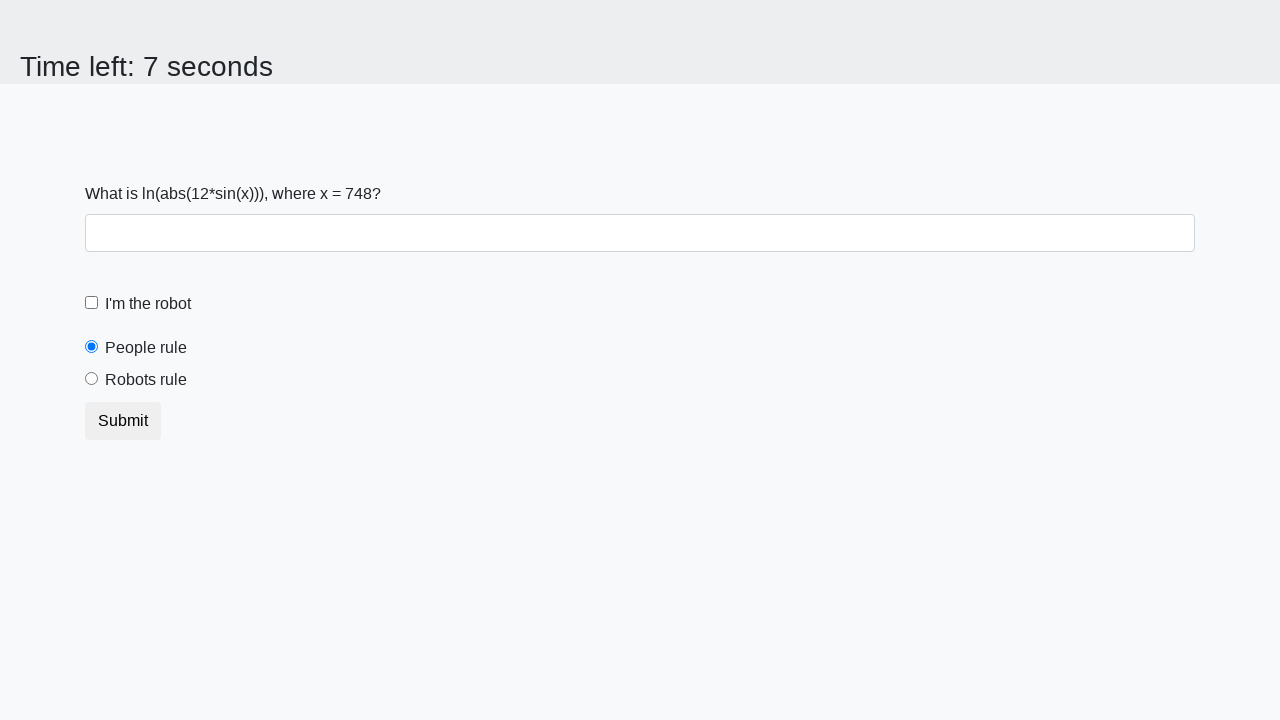